Tests browser back navigation by clicking a link, then using browser back action to return to the original page.

Starting URL: https://www.selenium.dev/selenium/web/mouse_interaction.html

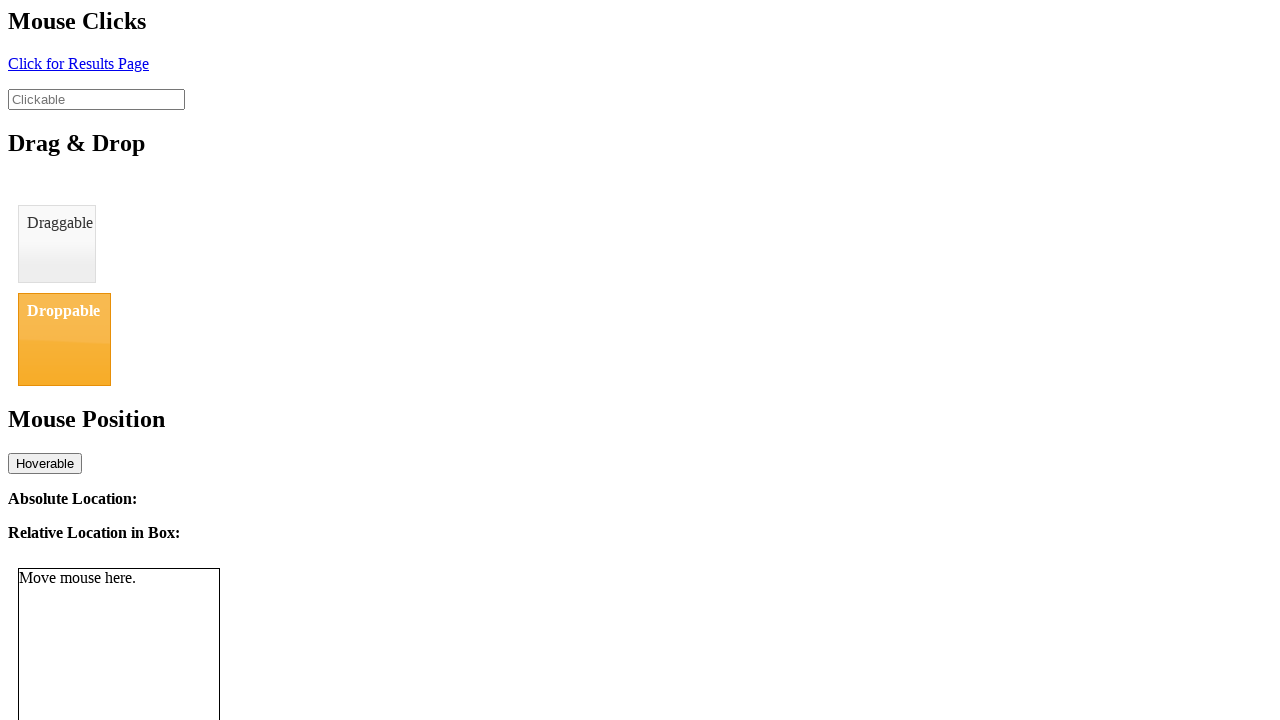

Clicked link to navigate away from mouse interaction page at (78, 63) on #click
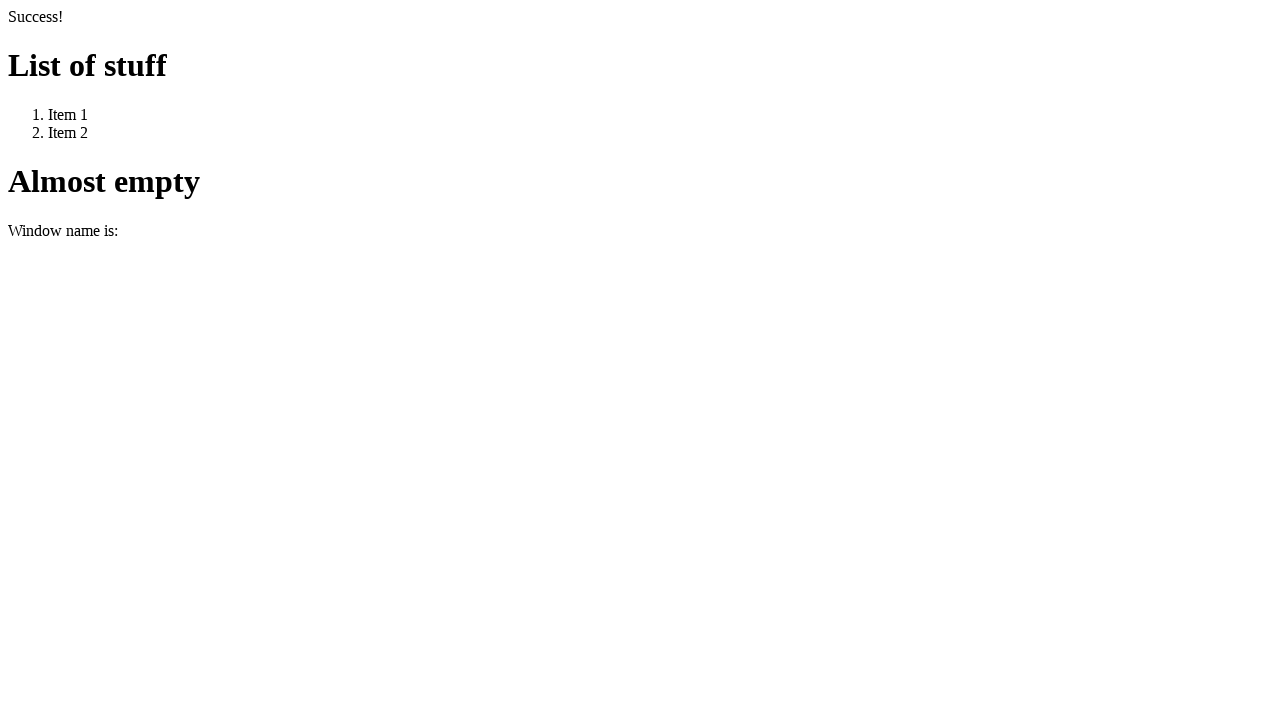

Waited for new page to load
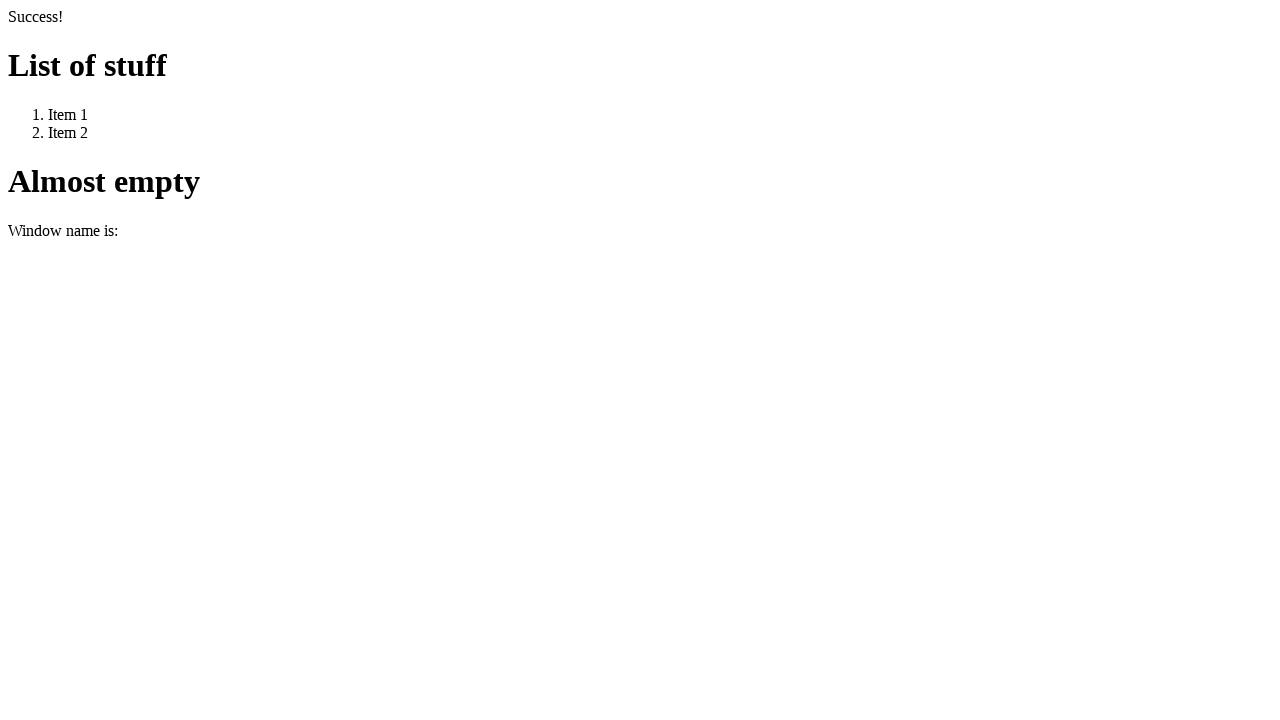

Clicked browser back button to return to original page
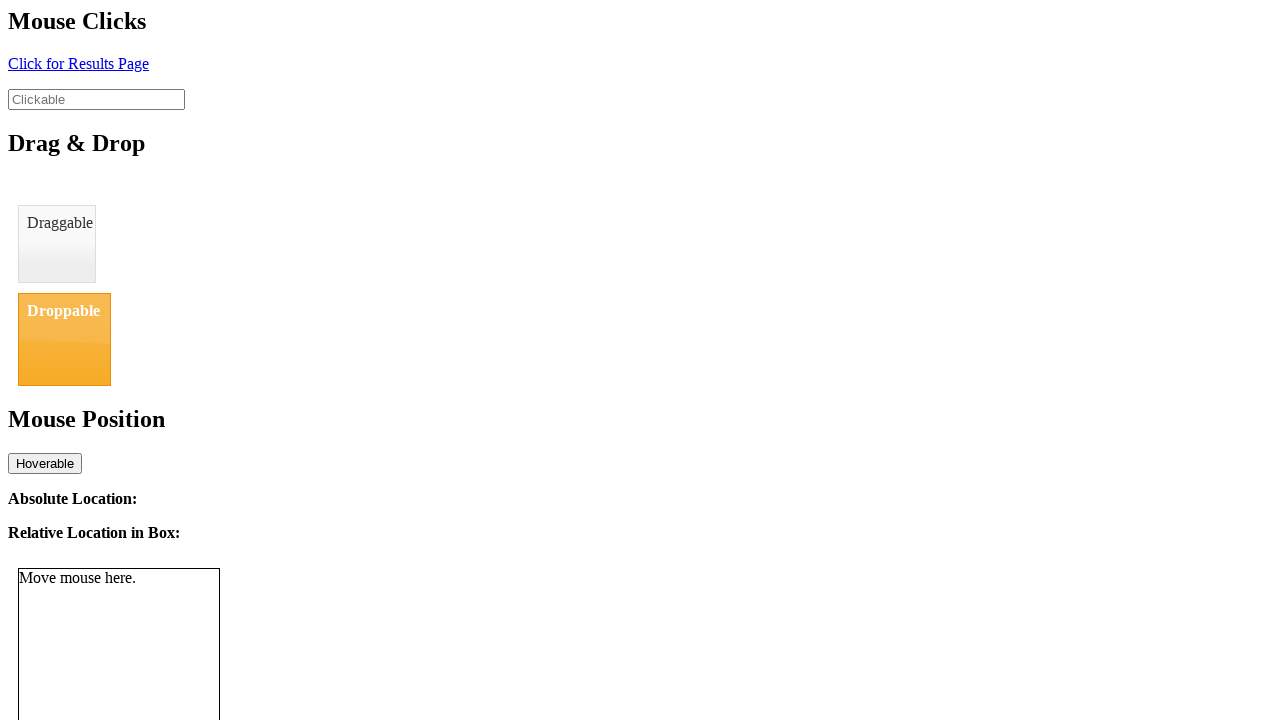

Waited for original page to load after back navigation
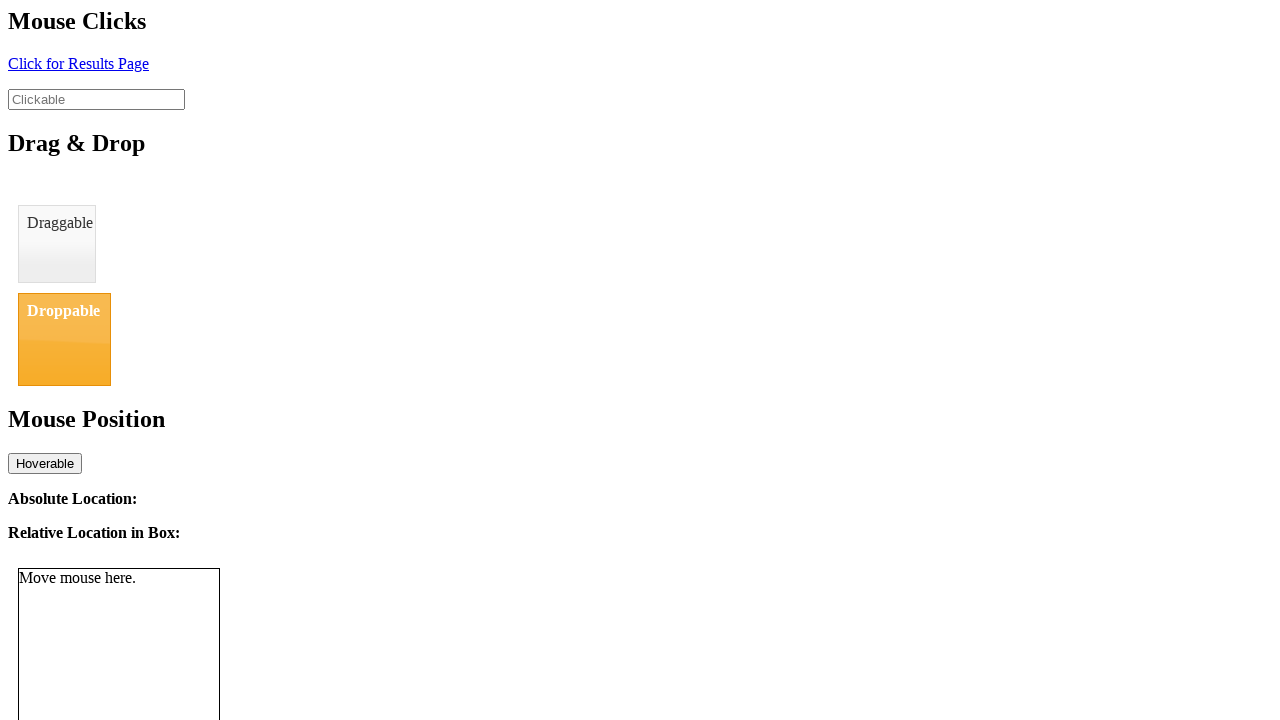

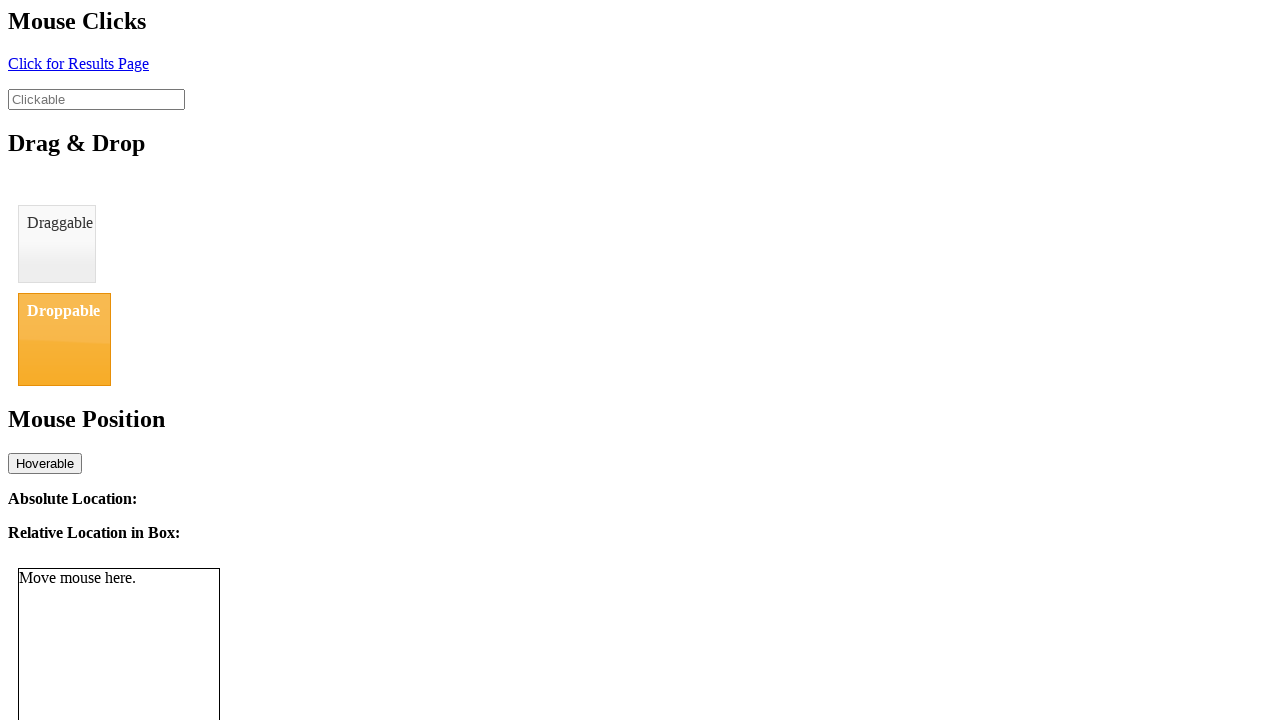